Tests playing the slot machine game by clicking the play button until a win occurs (with max attempts limit)

Starting URL: https://one-hand-bandit.vercel.app/

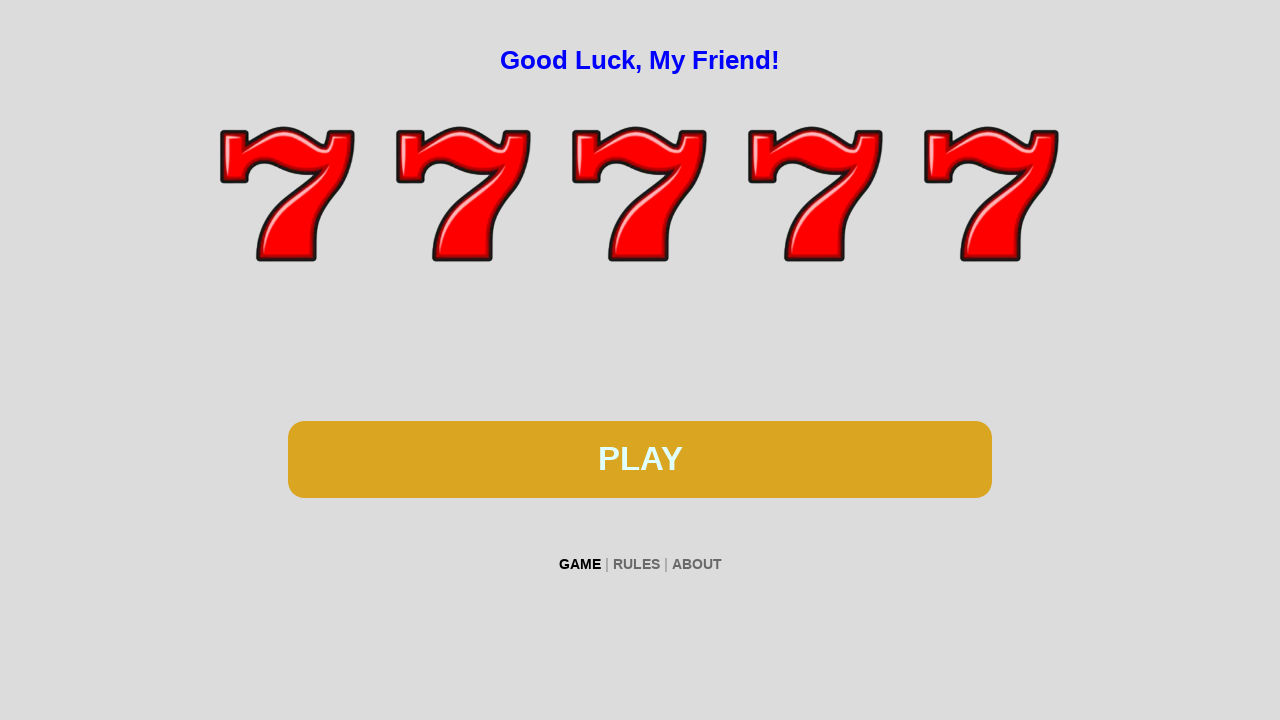

Clicked play button at (640, 459) on #btn
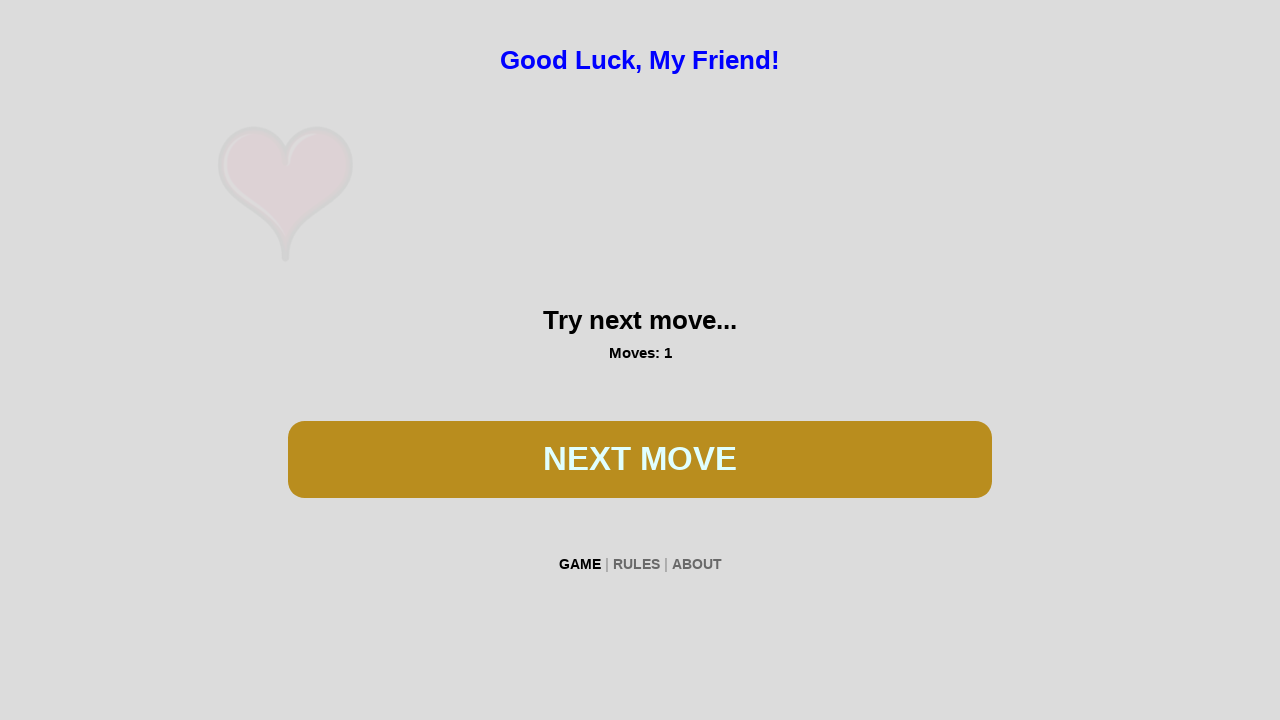

Waited 300ms for slot machine animation
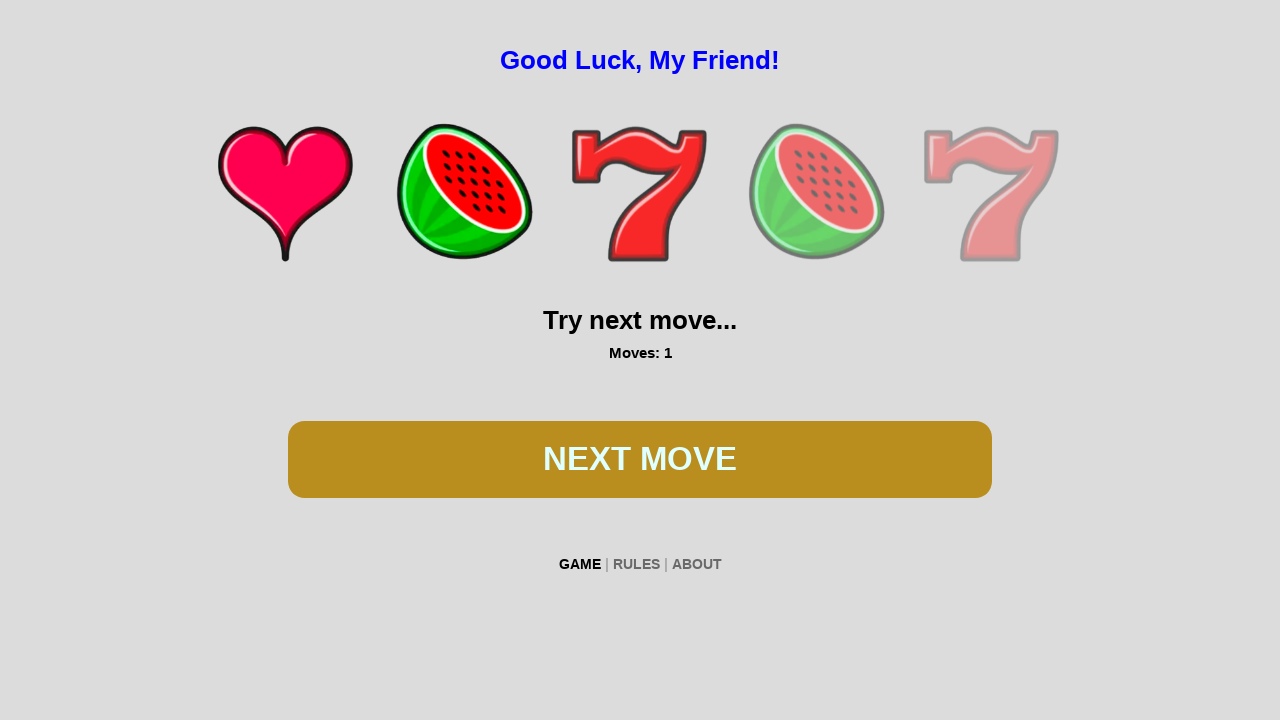

Clicked play button at (640, 459) on #btn
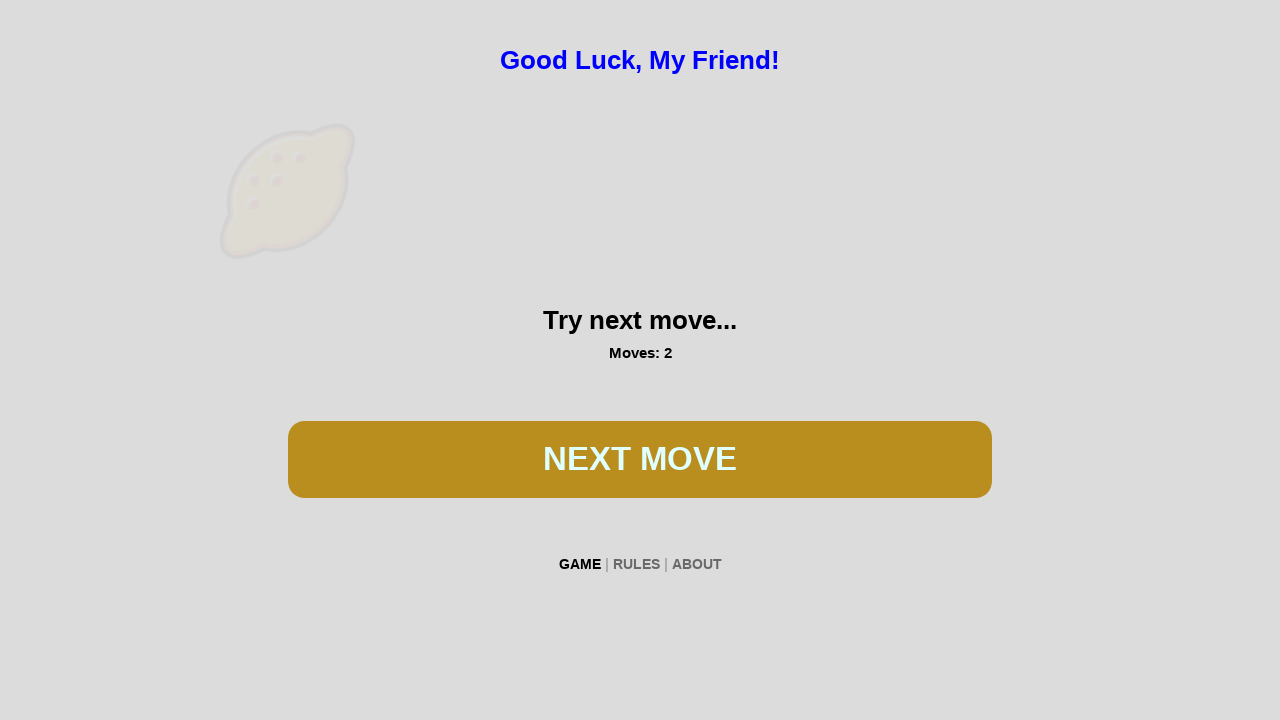

Waited 300ms for slot machine animation
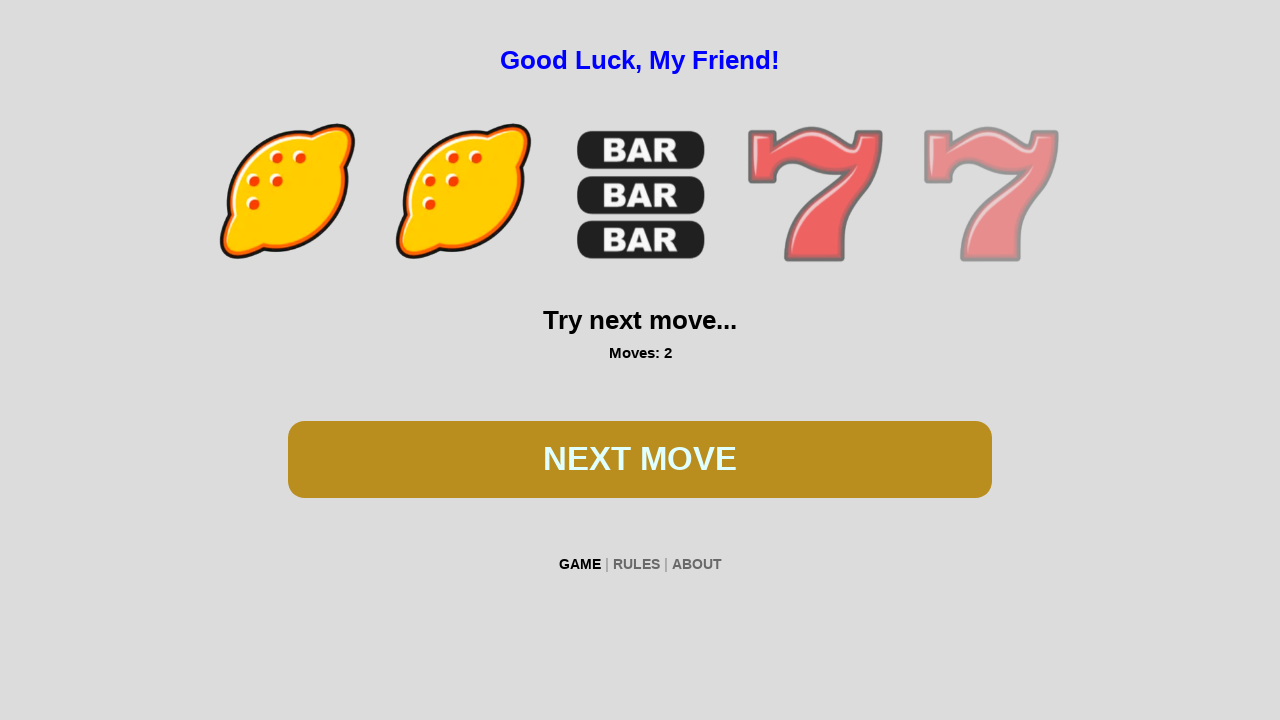

Clicked play button at (640, 459) on #btn
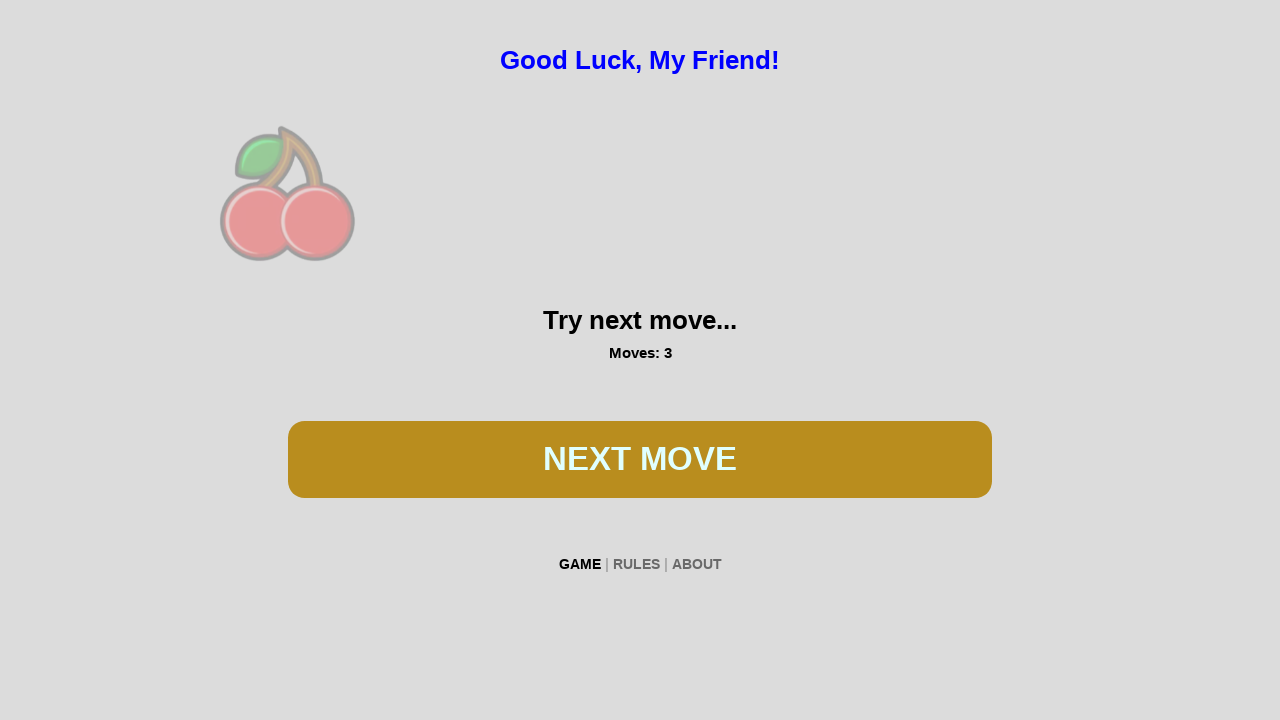

Waited 300ms for slot machine animation
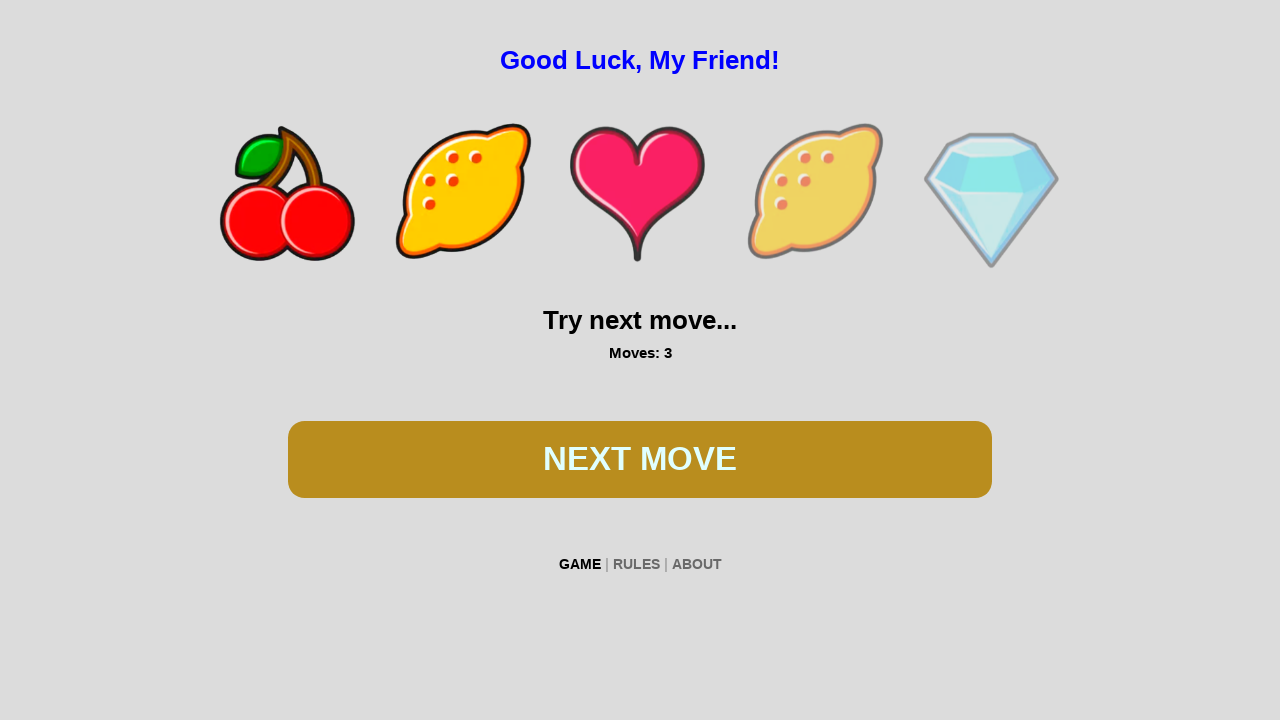

Clicked play button at (640, 459) on #btn
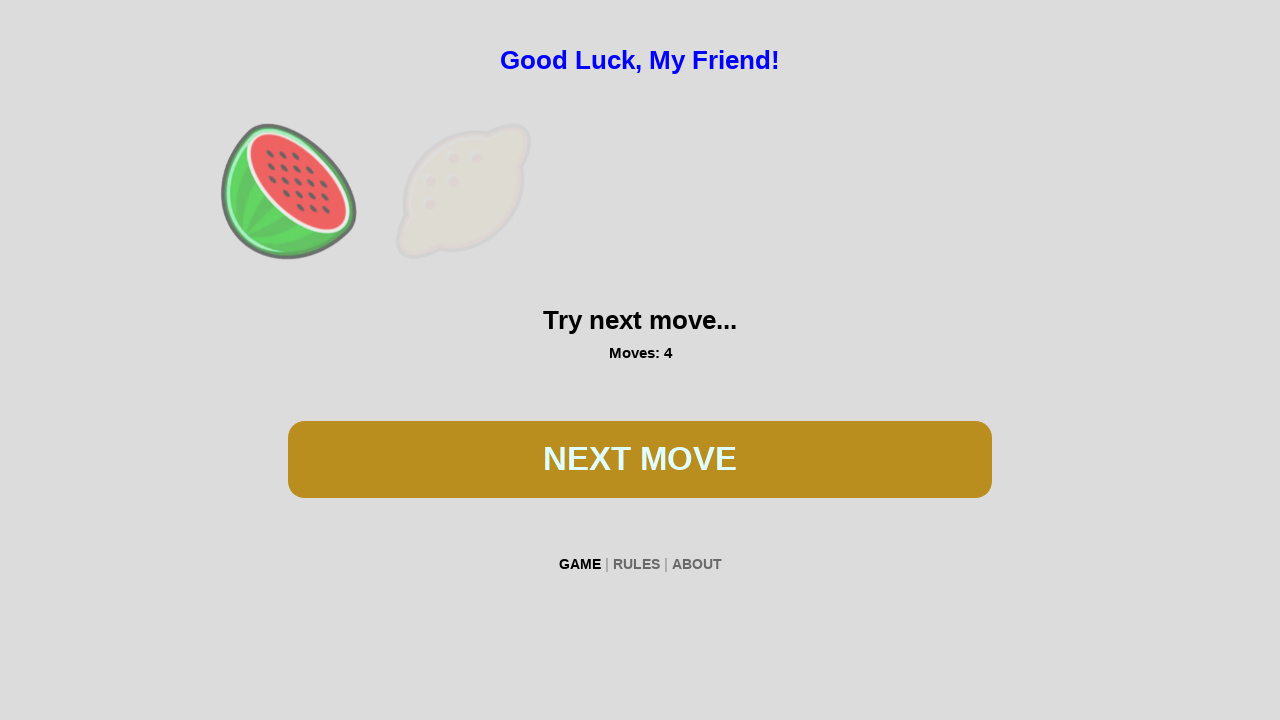

Waited 300ms for slot machine animation
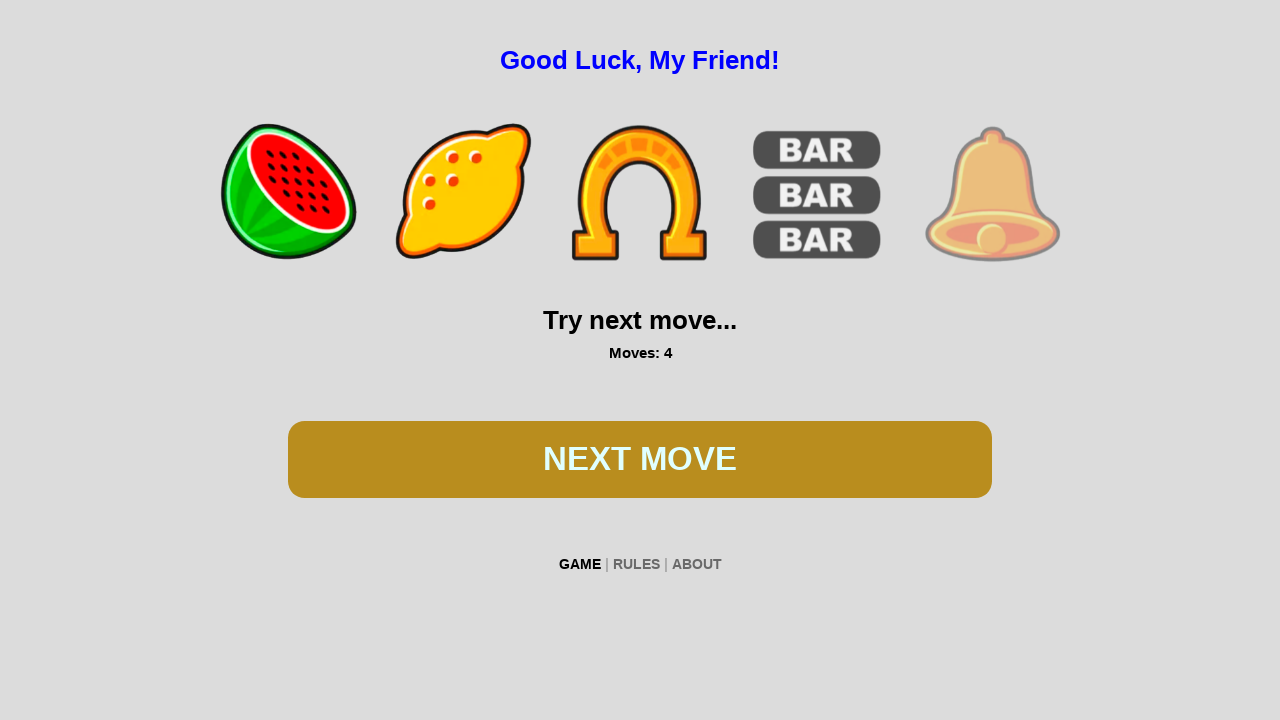

Clicked play button at (640, 459) on #btn
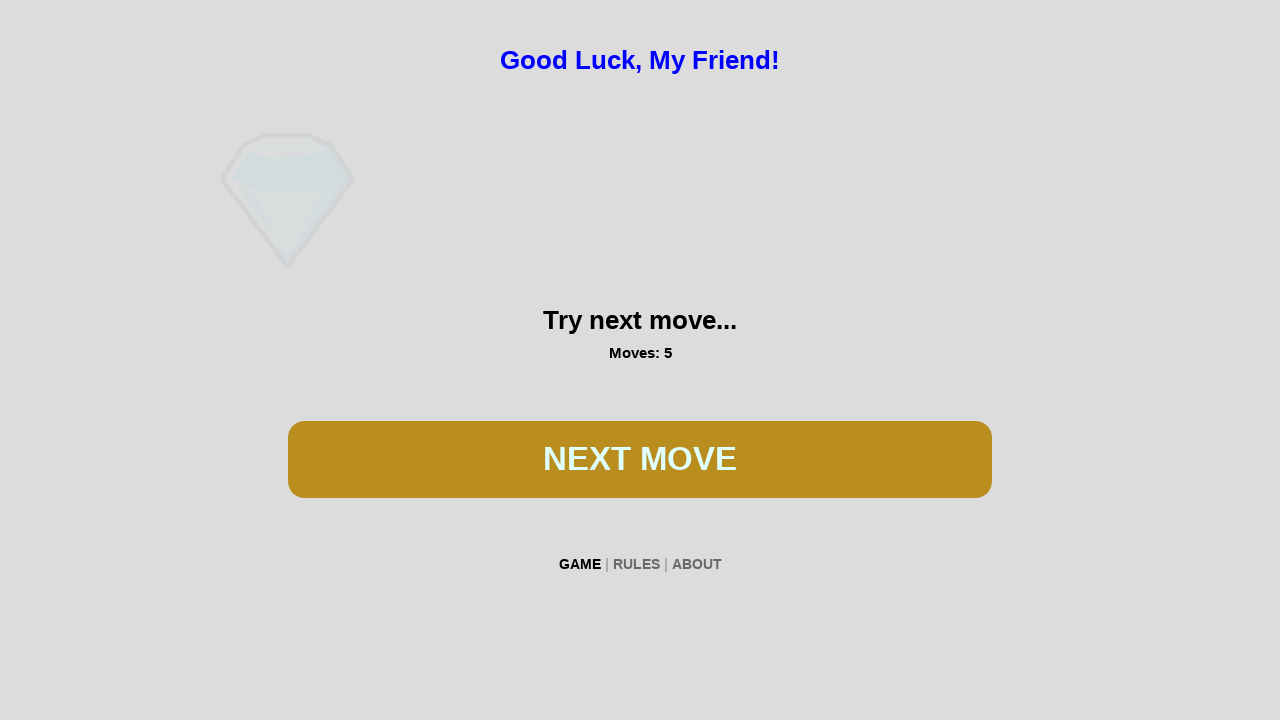

Waited 300ms for slot machine animation
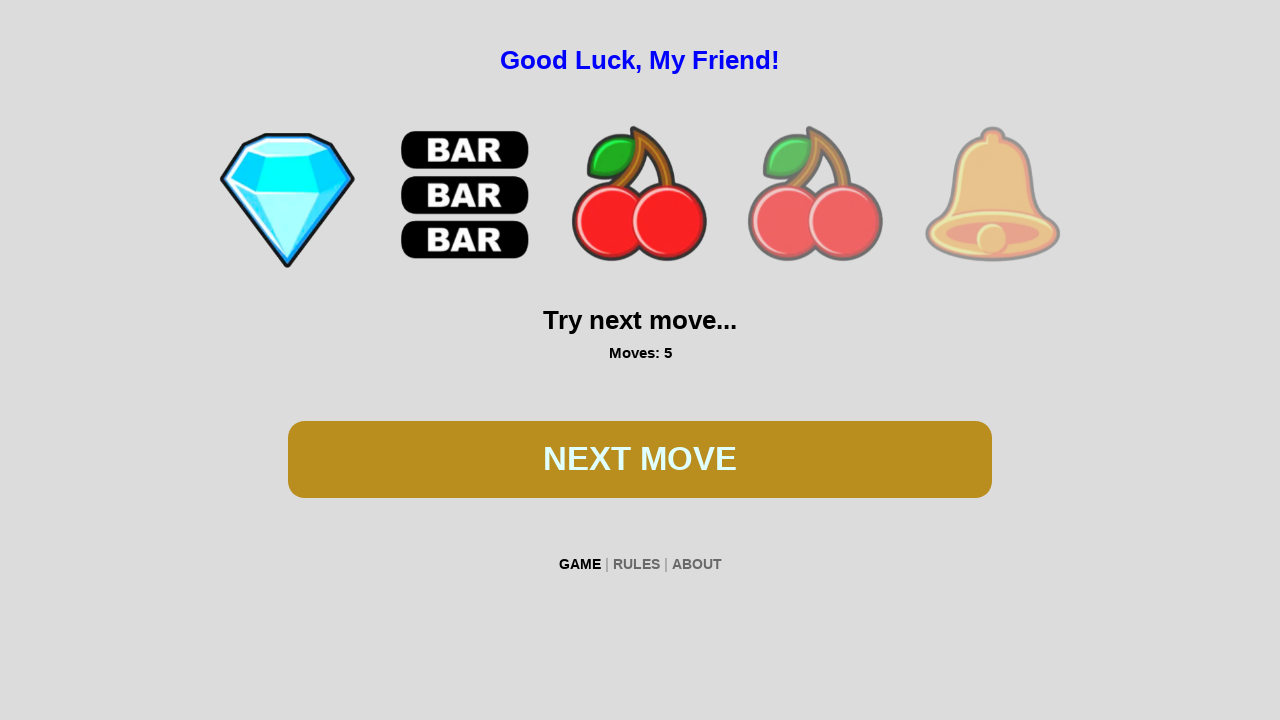

Clicked play button at (640, 459) on #btn
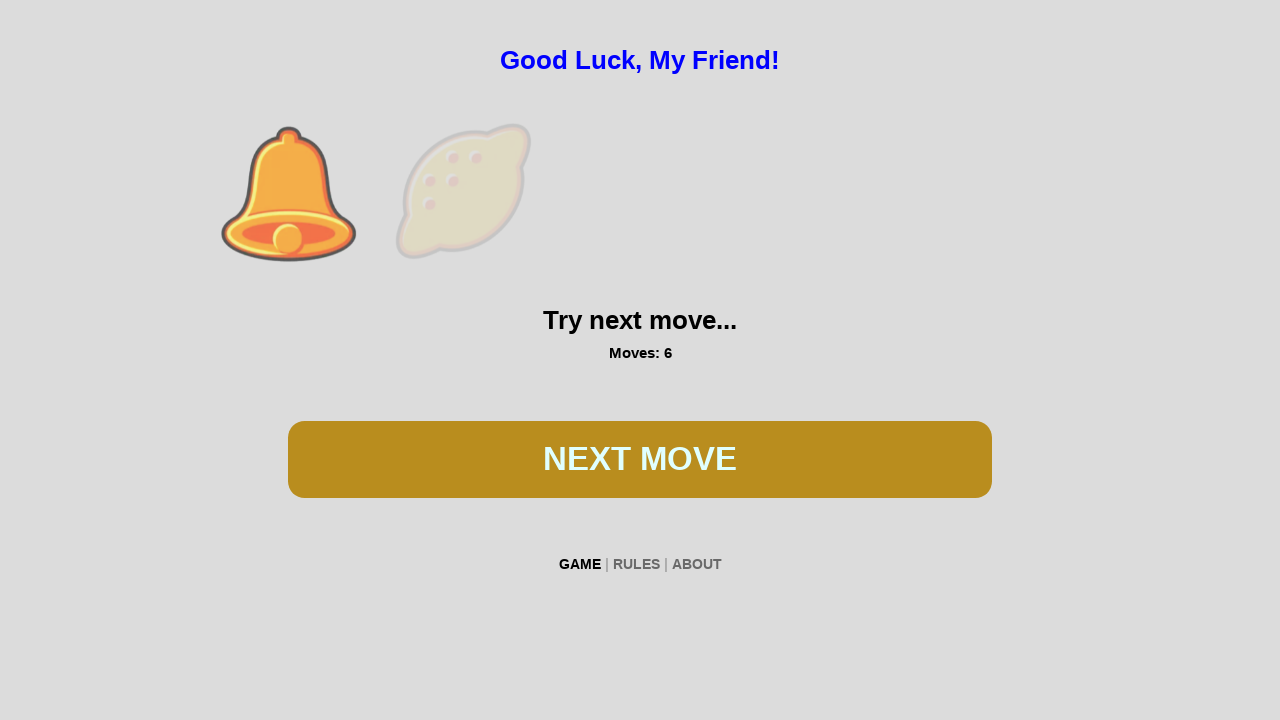

Waited 300ms for slot machine animation
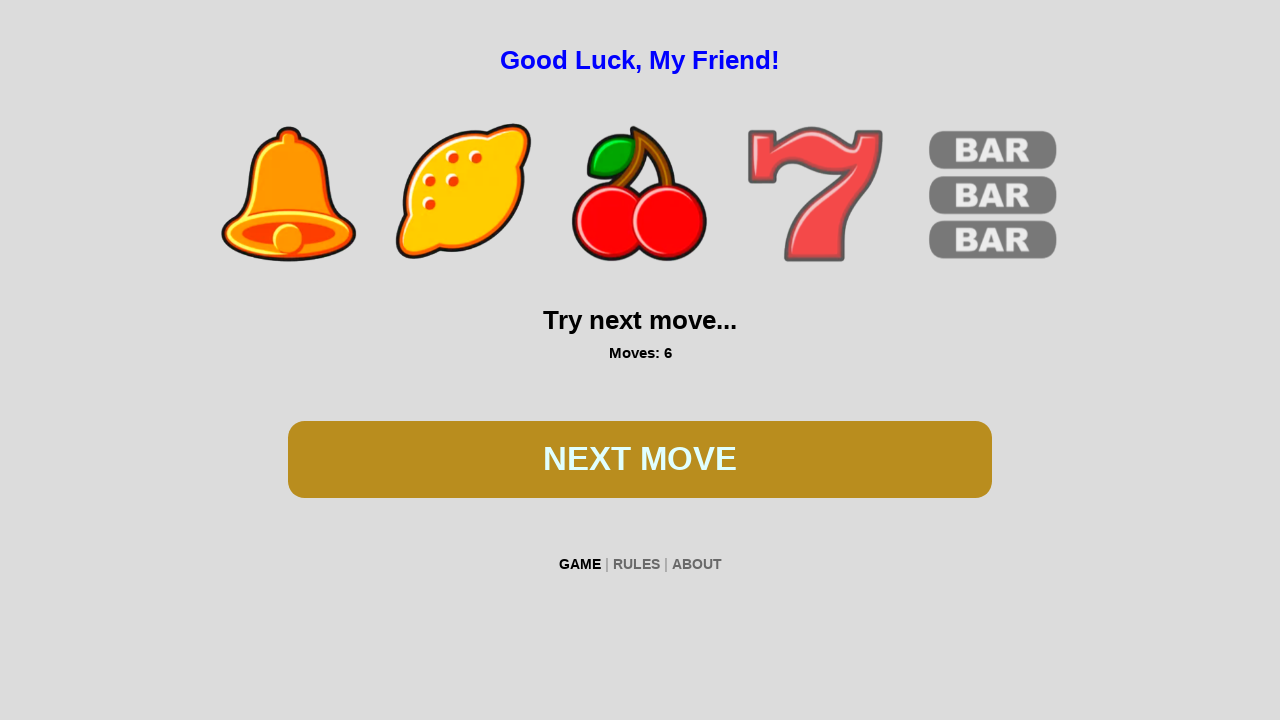

Clicked play button at (640, 459) on #btn
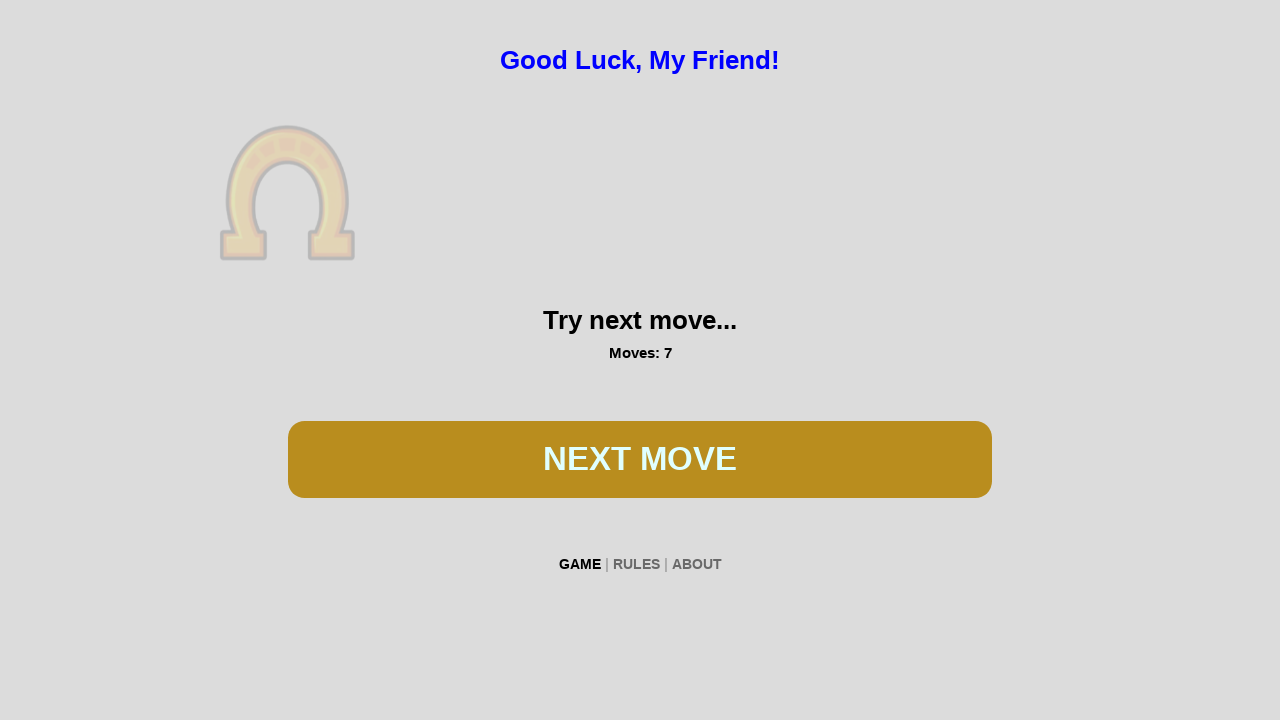

Waited 300ms for slot machine animation
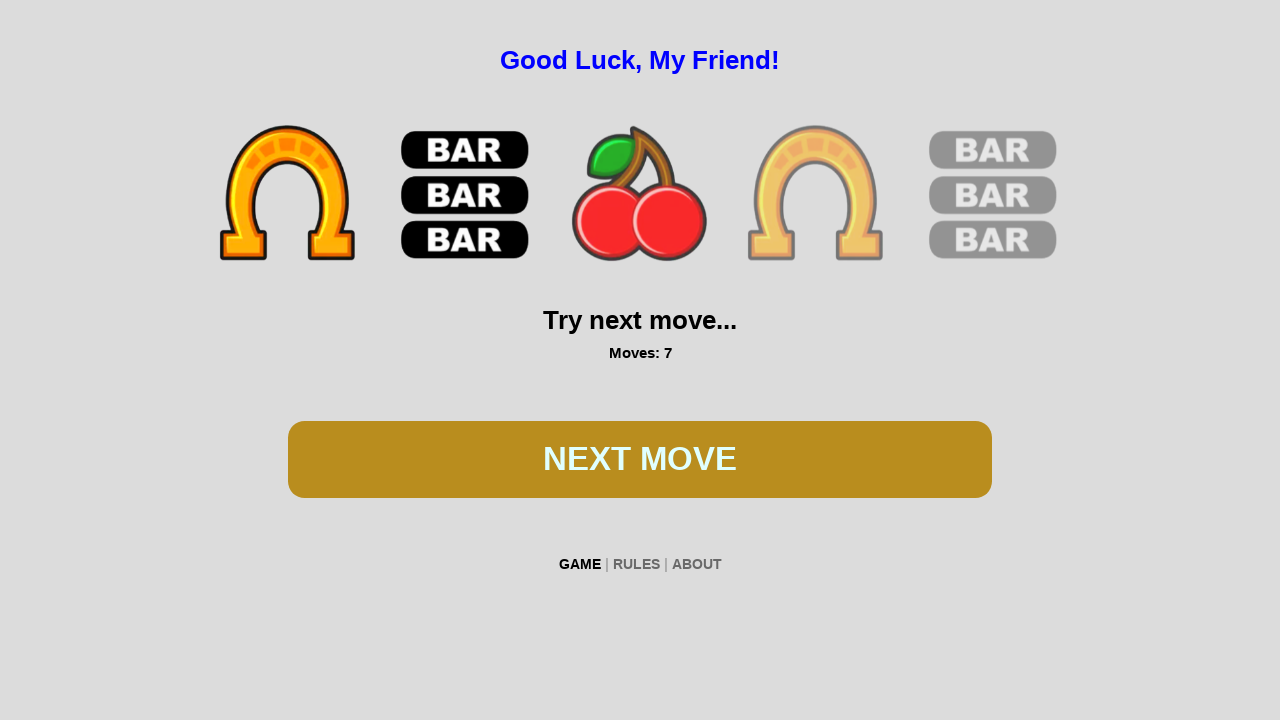

Clicked play button at (640, 459) on #btn
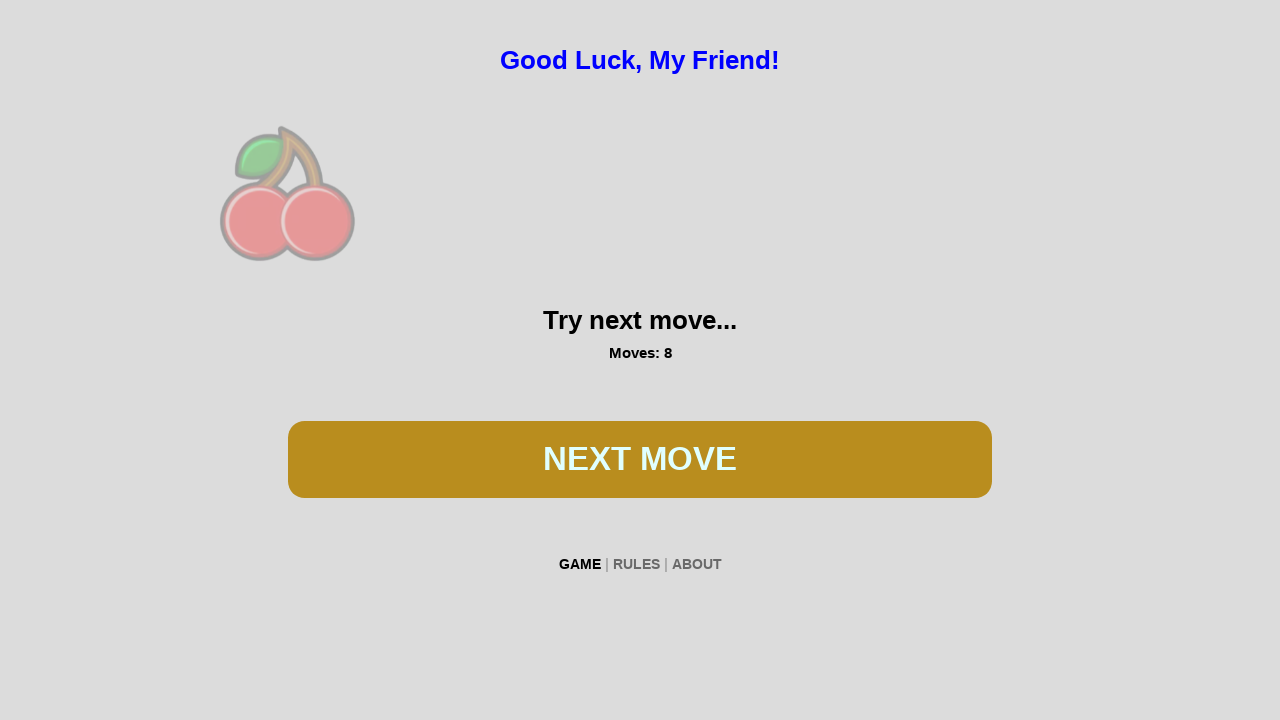

Waited 300ms for slot machine animation
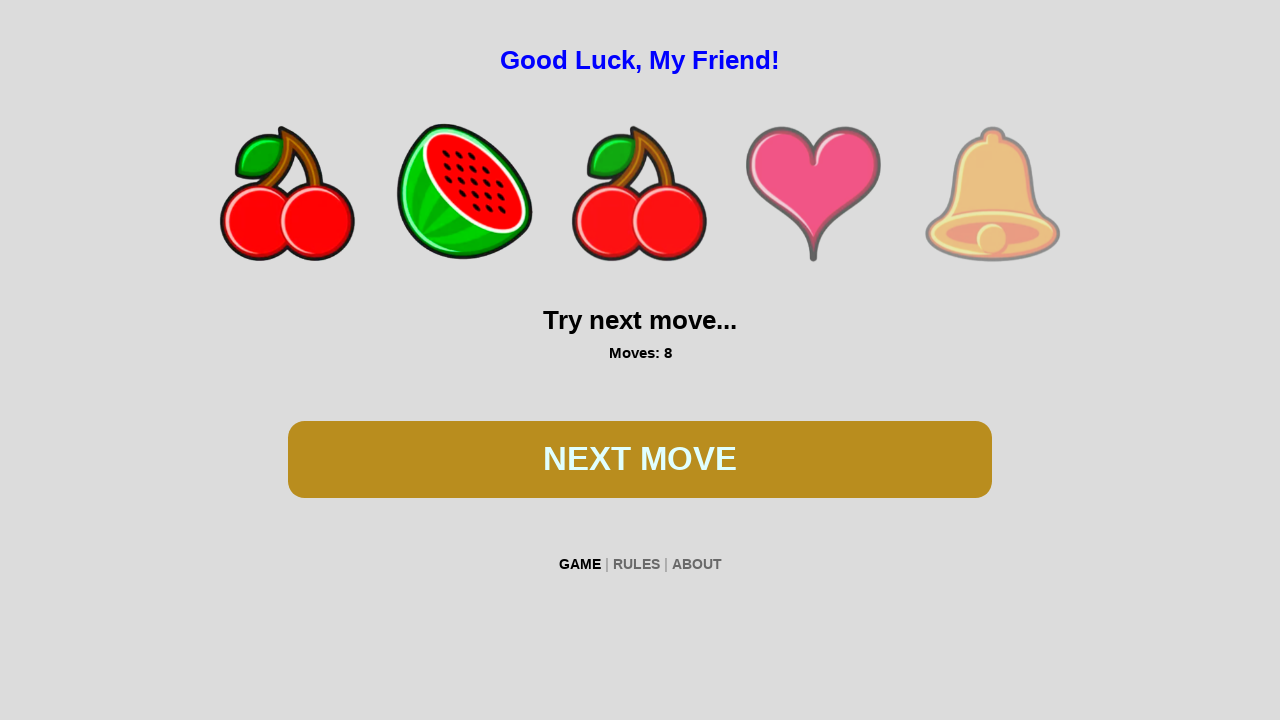

Clicked play button at (640, 459) on #btn
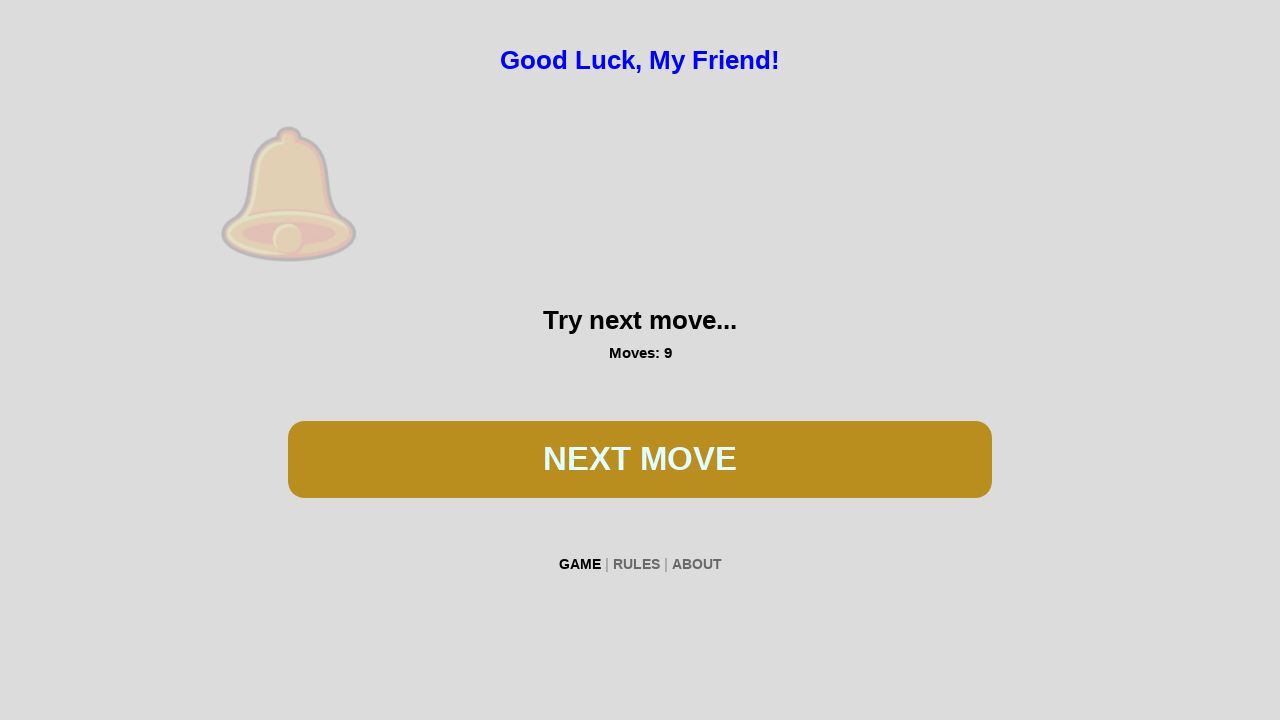

Waited 300ms for slot machine animation
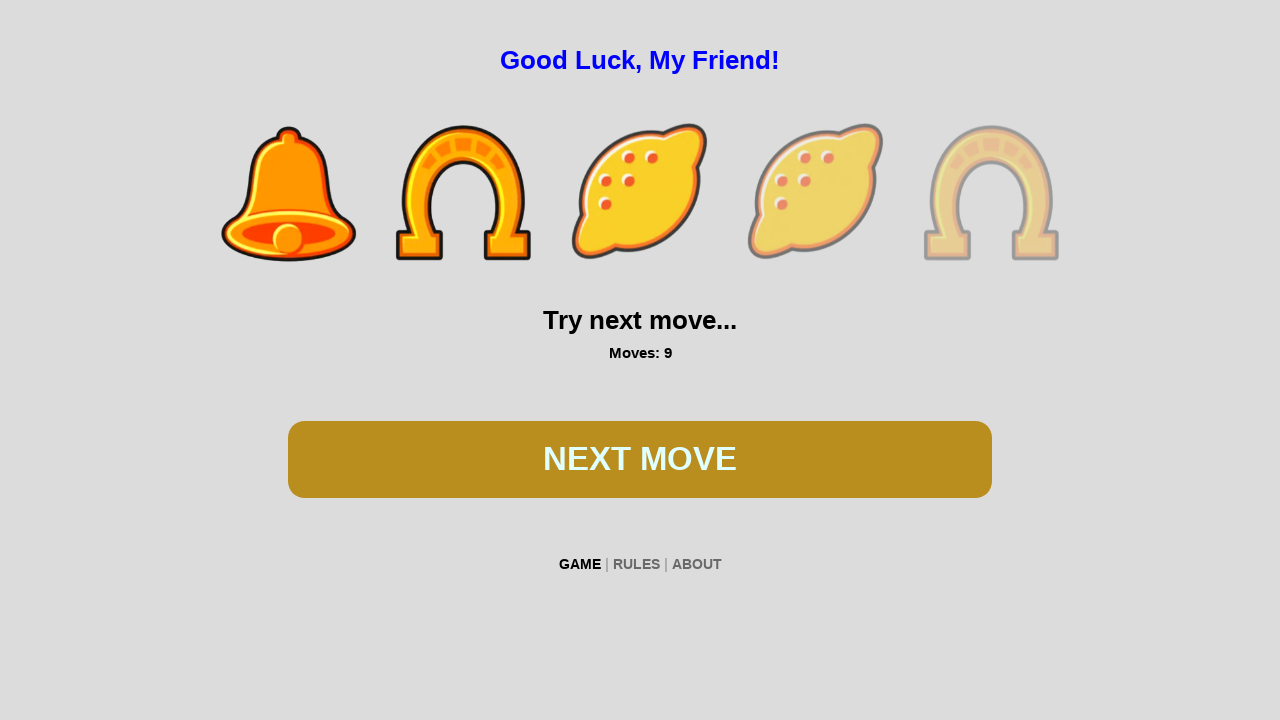

Clicked play button at (640, 459) on #btn
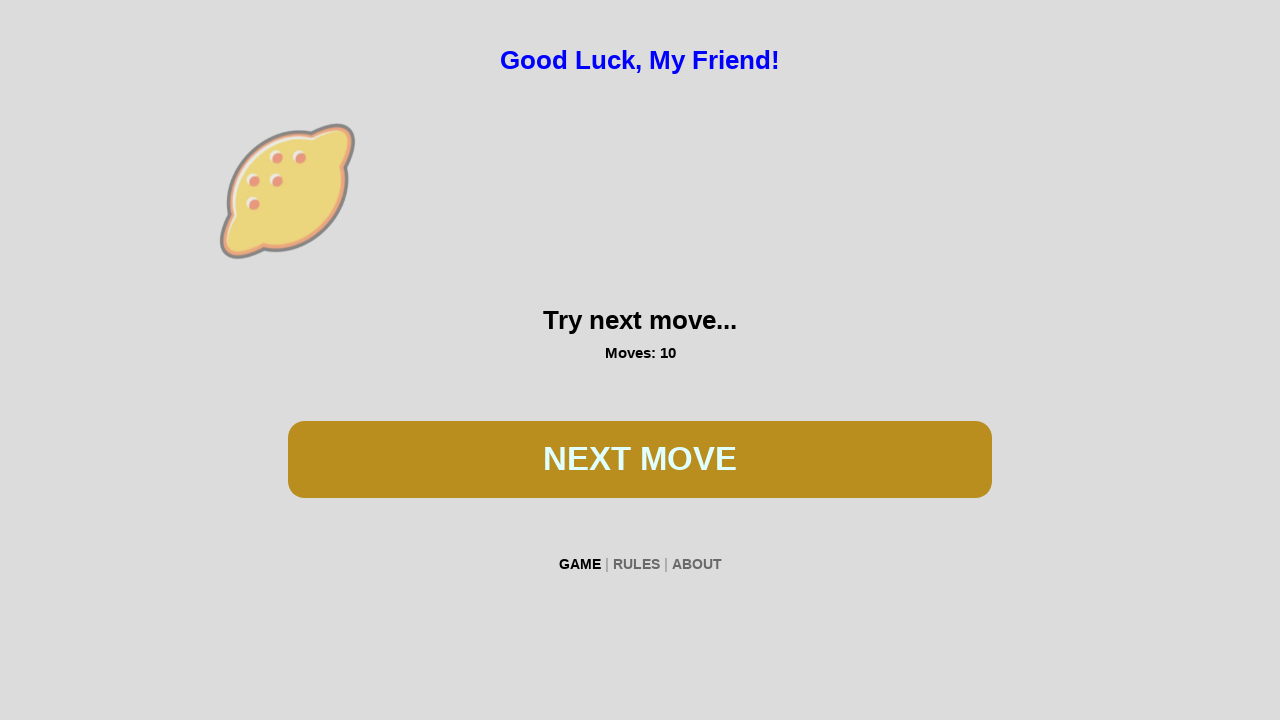

Waited 300ms for slot machine animation
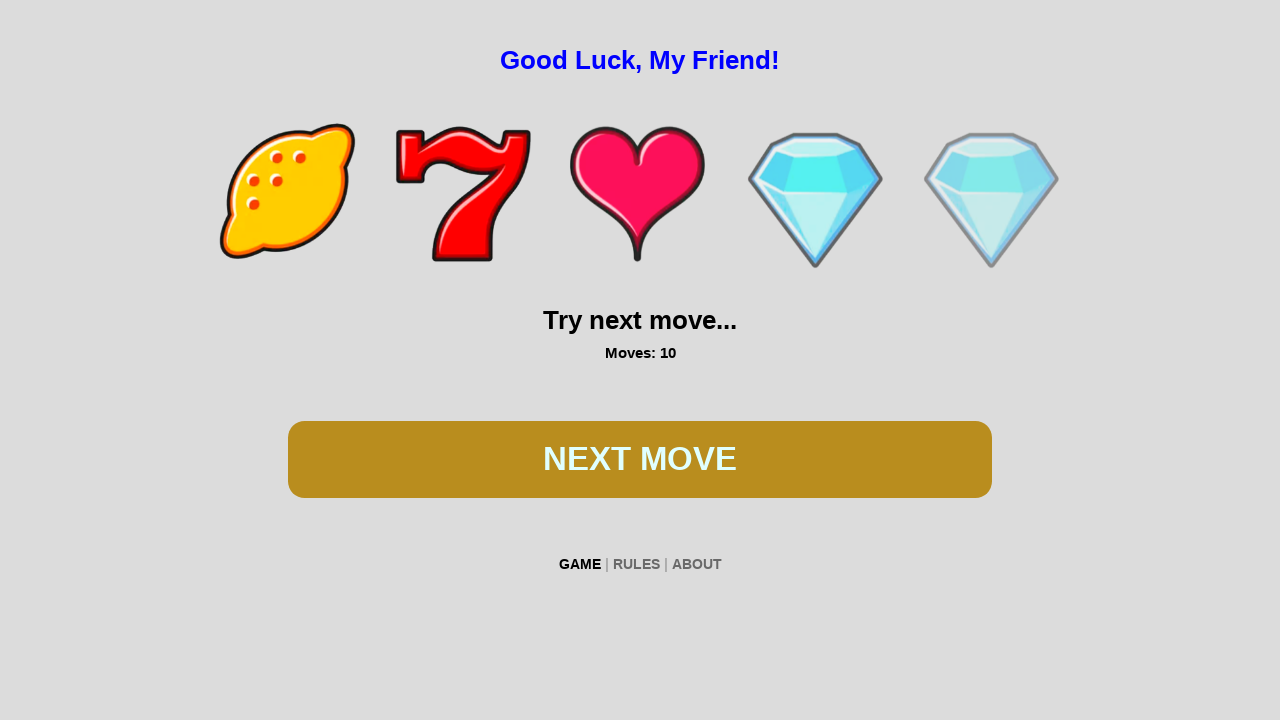

Clicked play button at (640, 459) on #btn
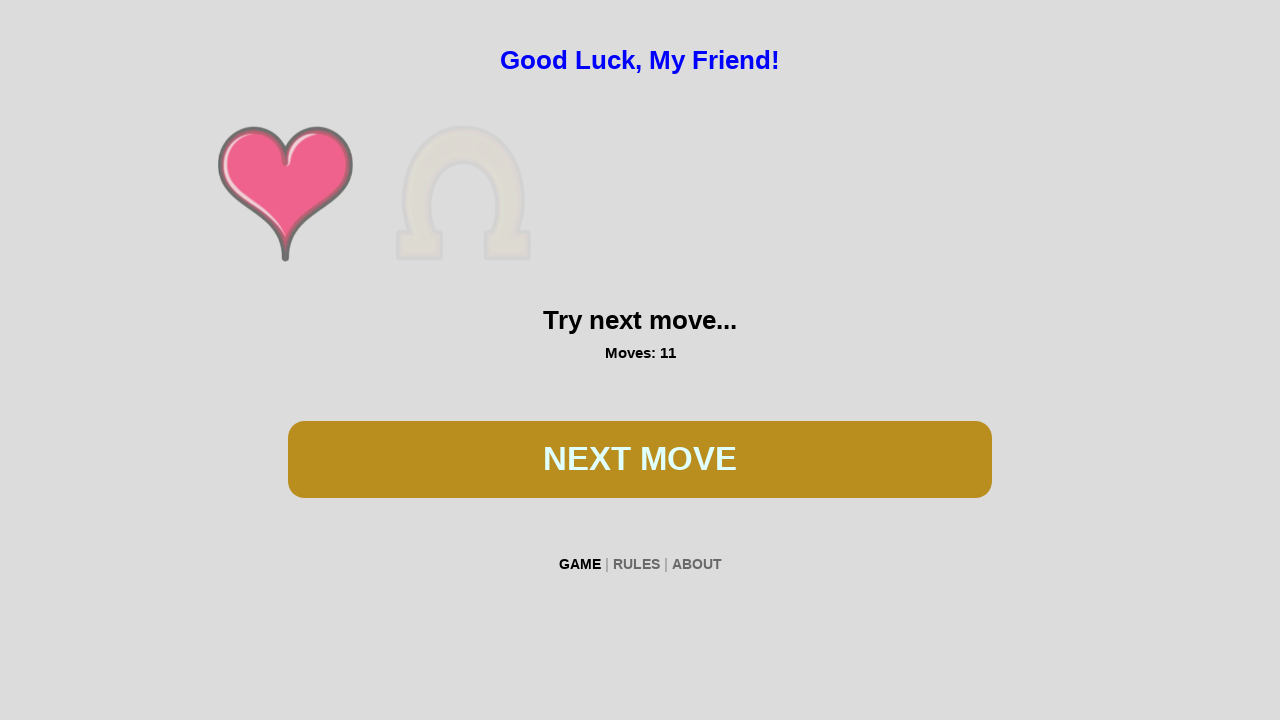

Waited 300ms for slot machine animation
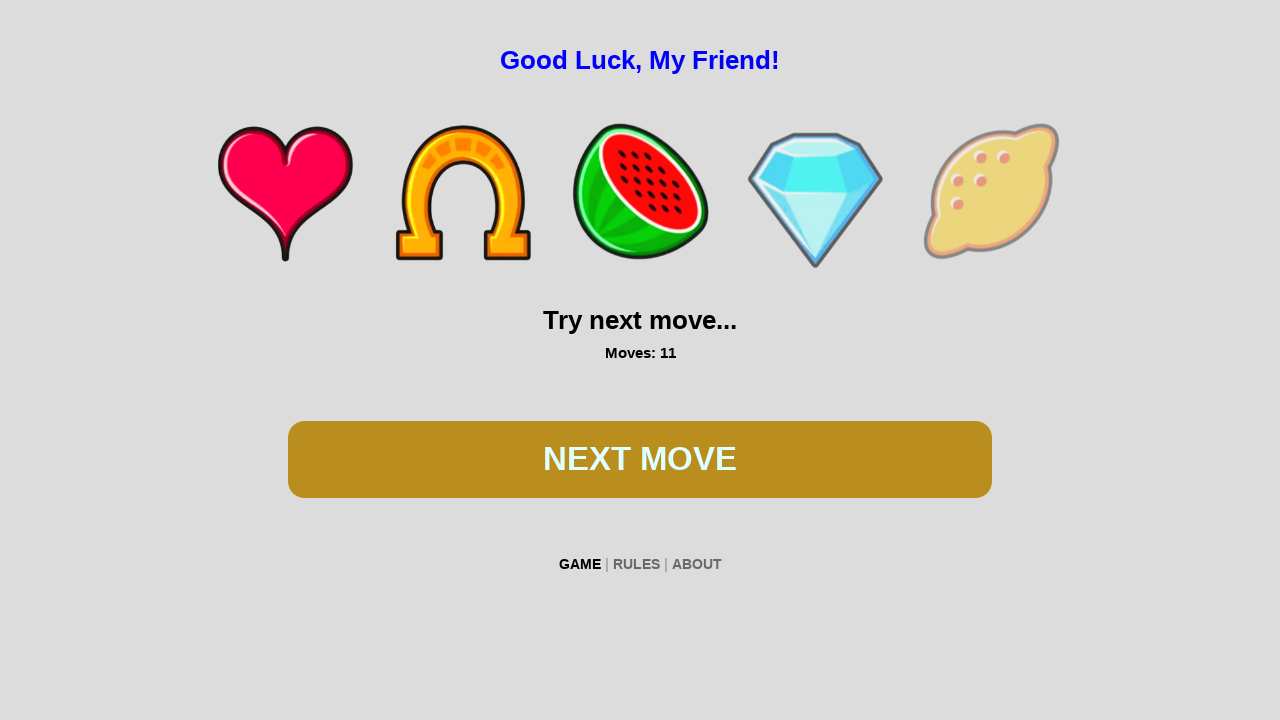

Clicked play button at (640, 459) on #btn
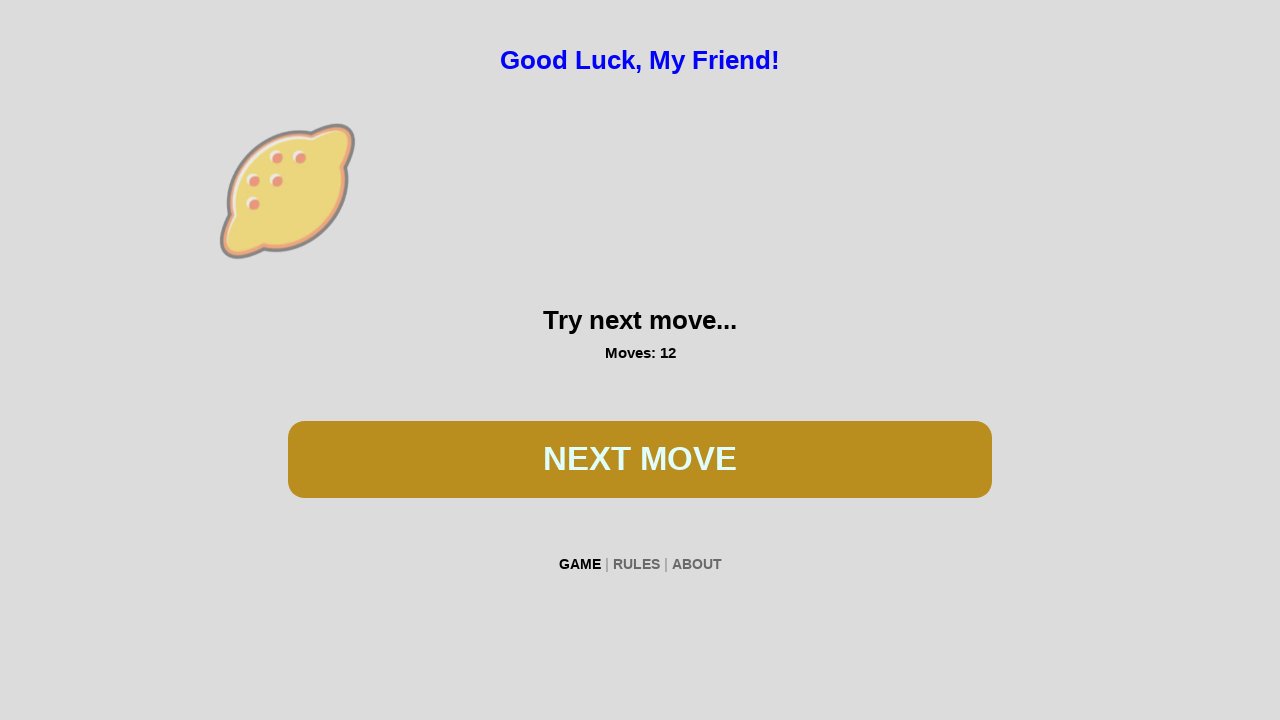

Waited 300ms for slot machine animation
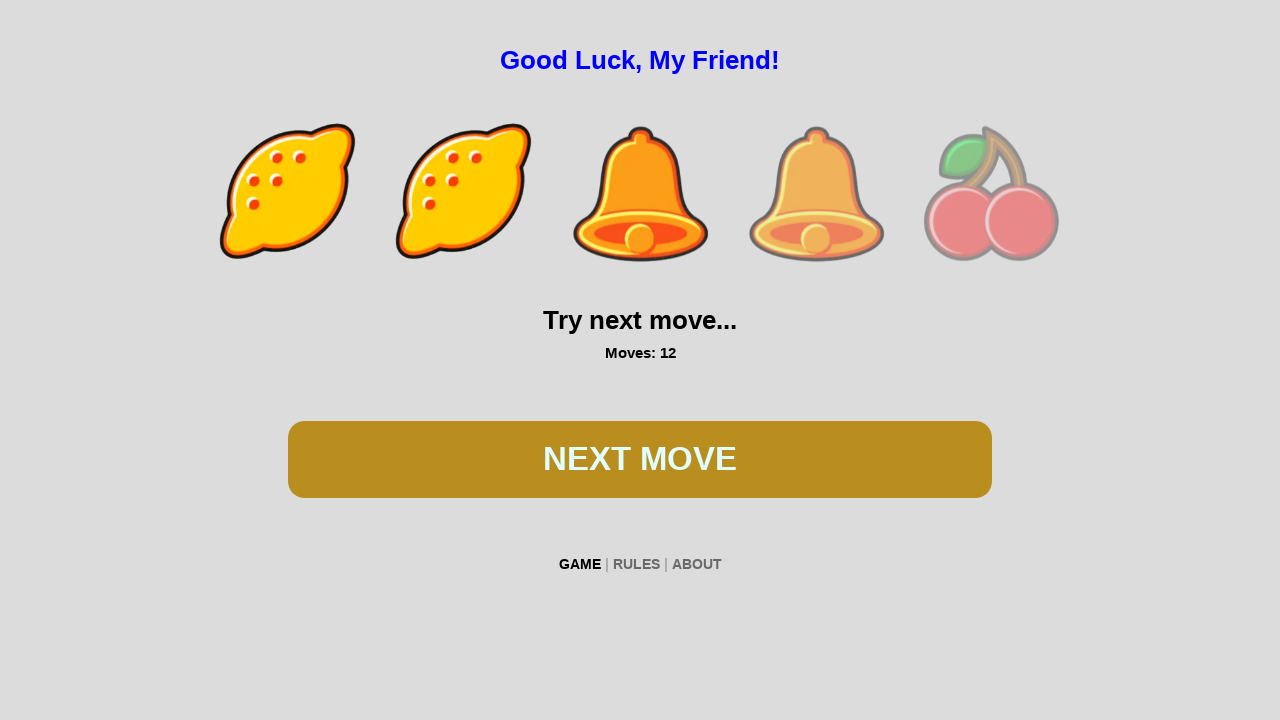

Clicked play button at (640, 459) on #btn
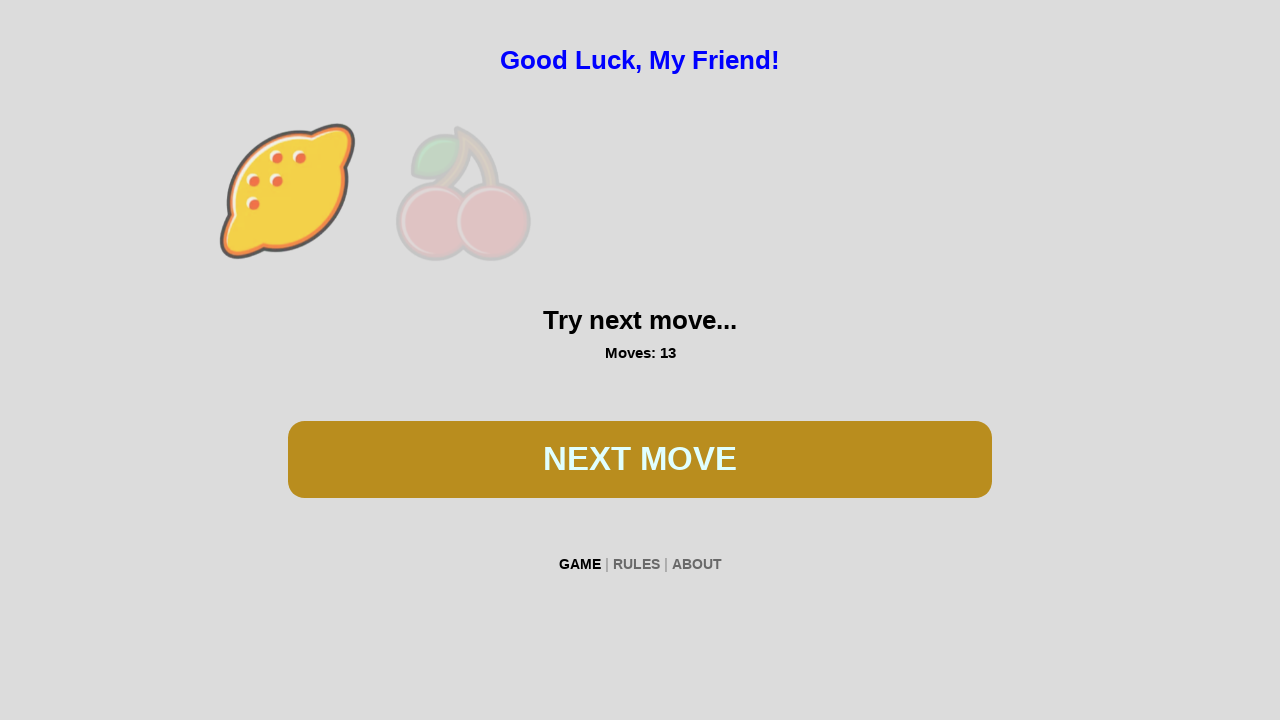

Waited 300ms for slot machine animation
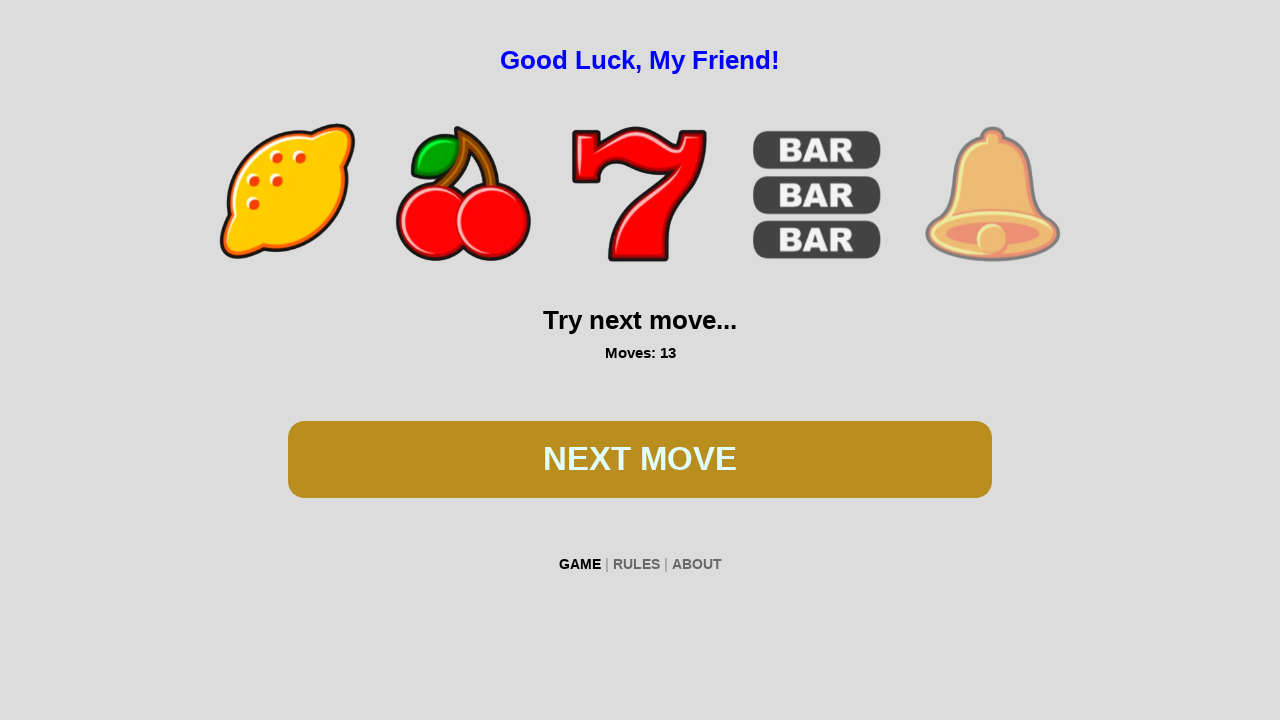

Clicked play button at (640, 459) on #btn
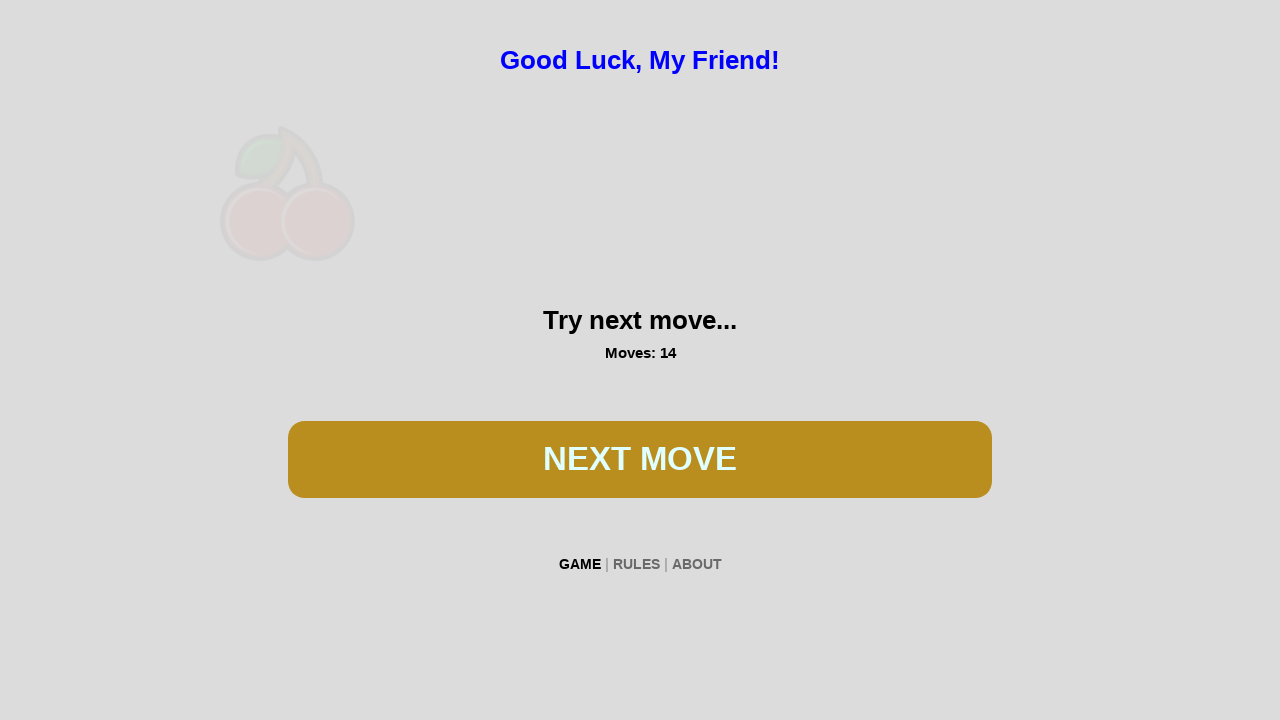

Waited 300ms for slot machine animation
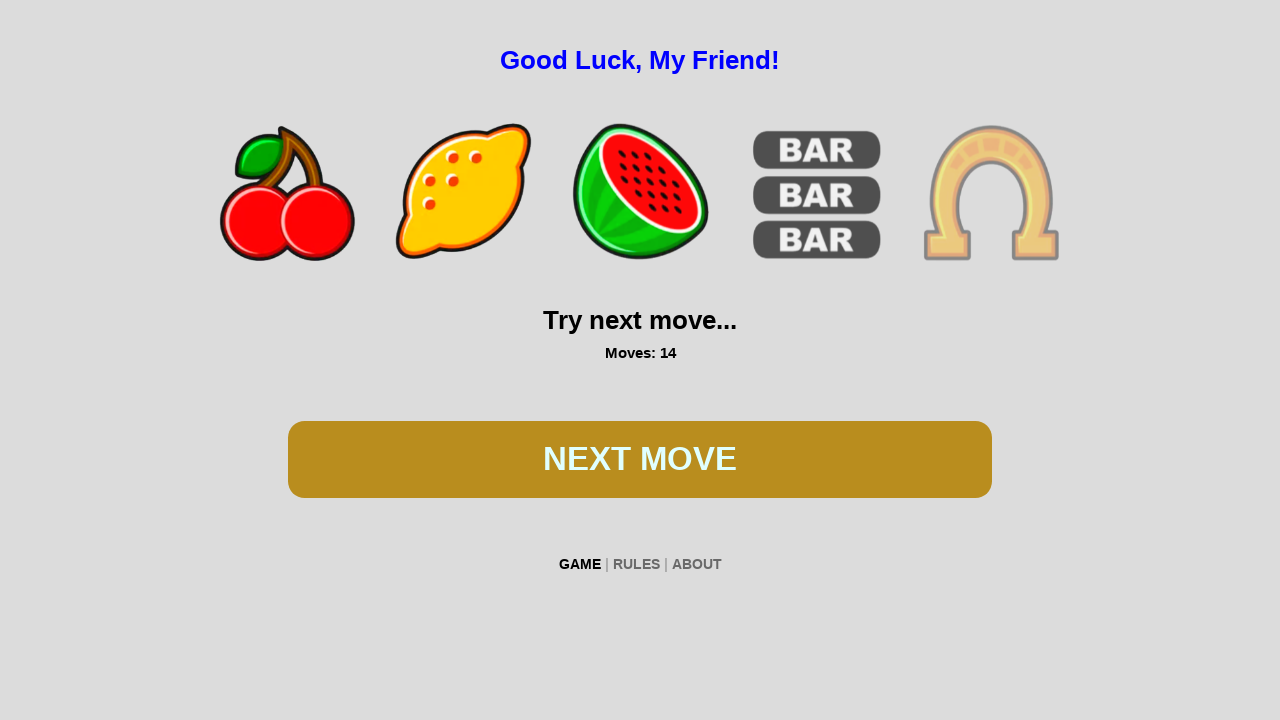

Clicked play button at (640, 459) on #btn
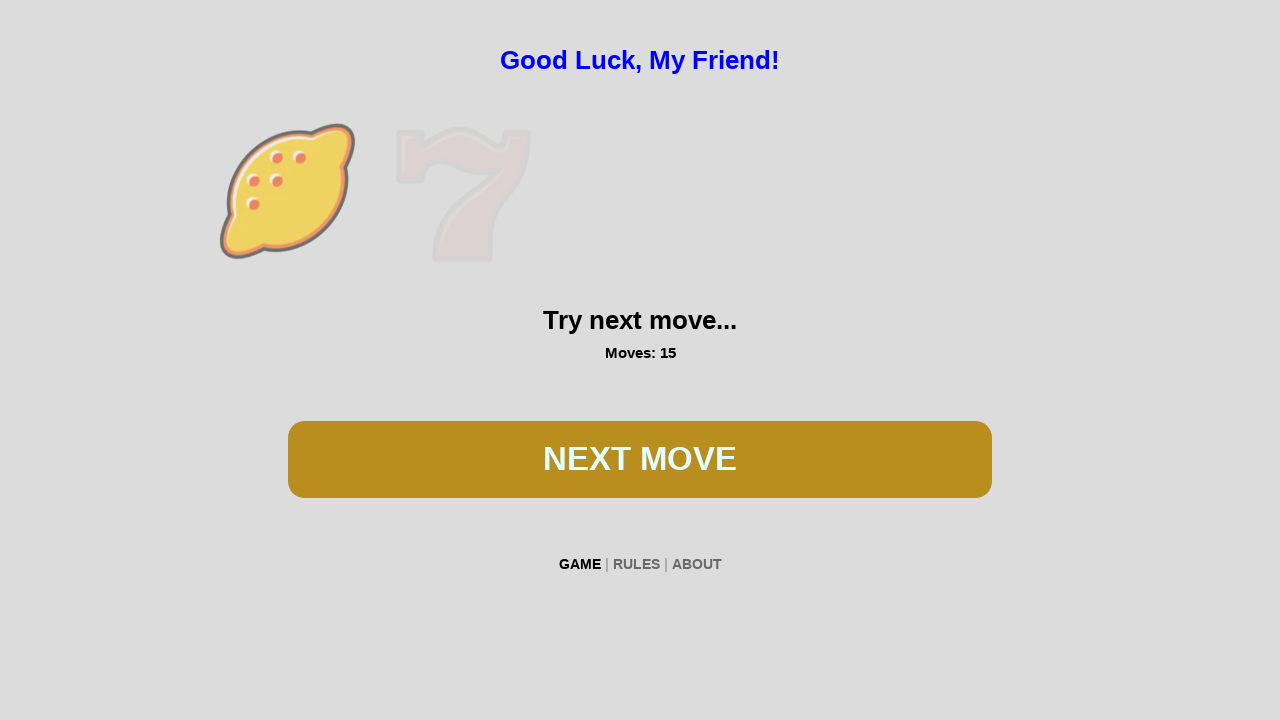

Waited 300ms for slot machine animation
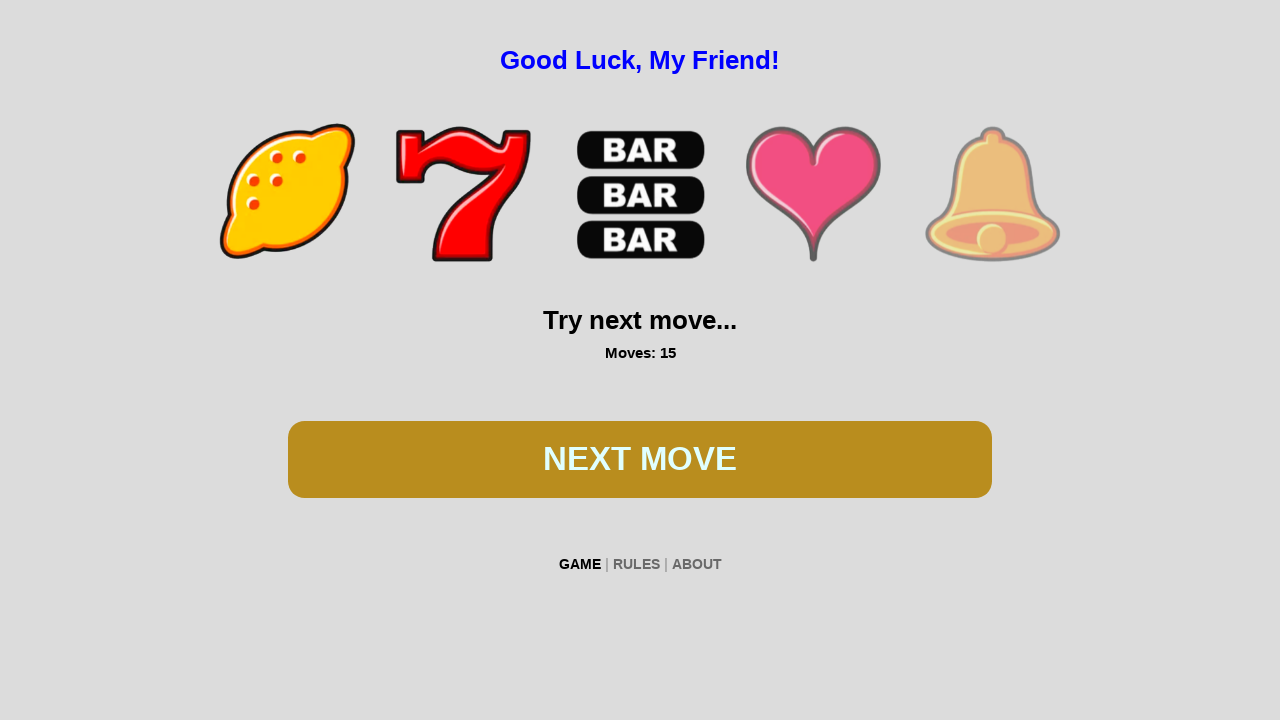

Clicked play button at (640, 459) on #btn
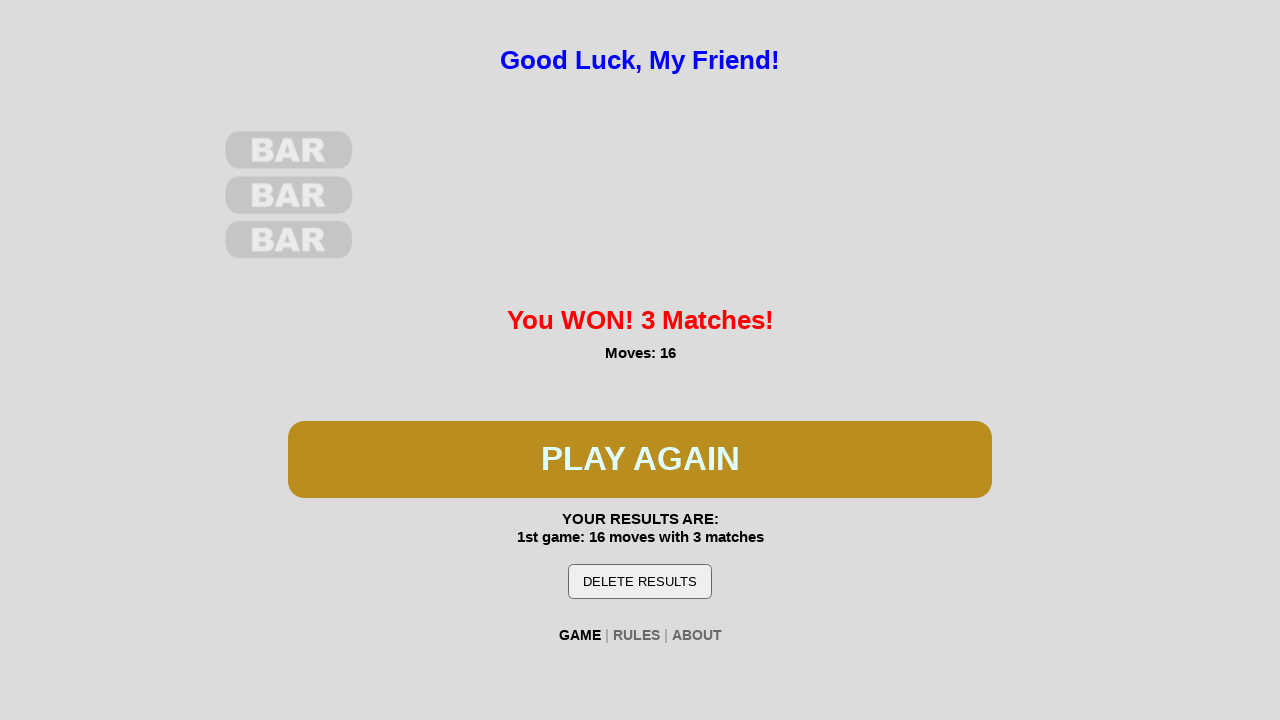

Waited 300ms for slot machine animation
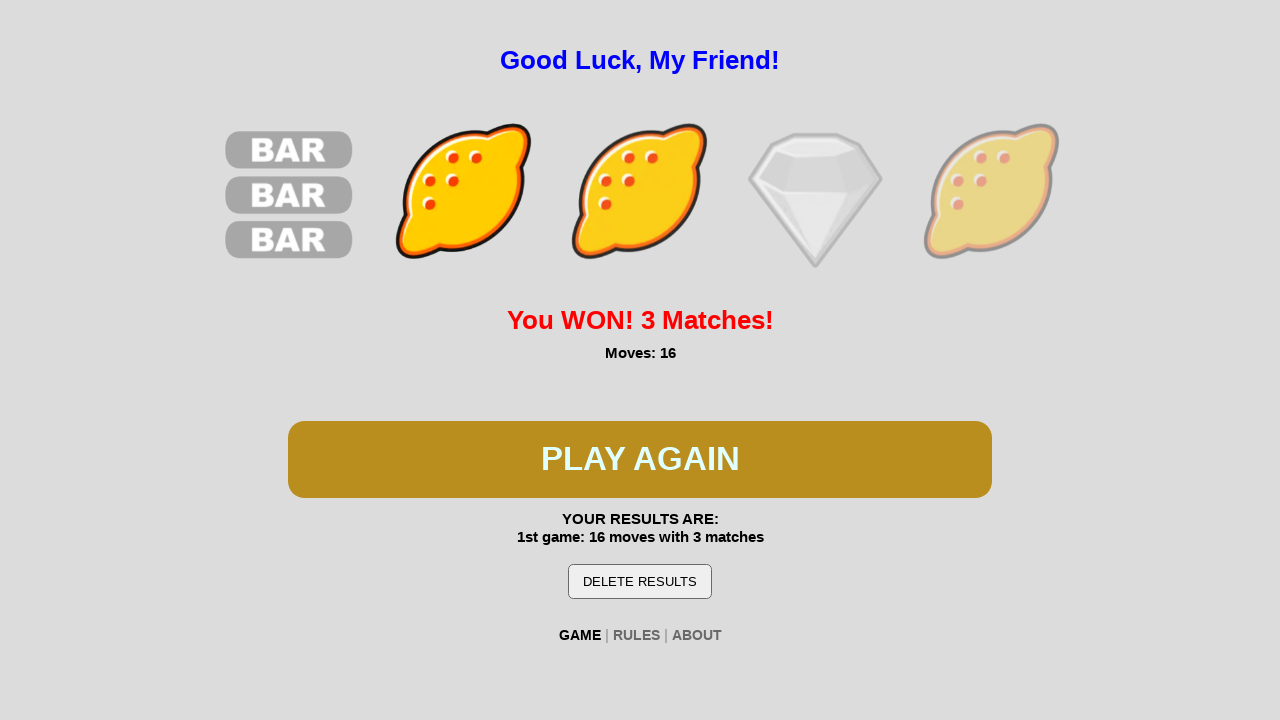

Win condition detected - 'You WON!' message found
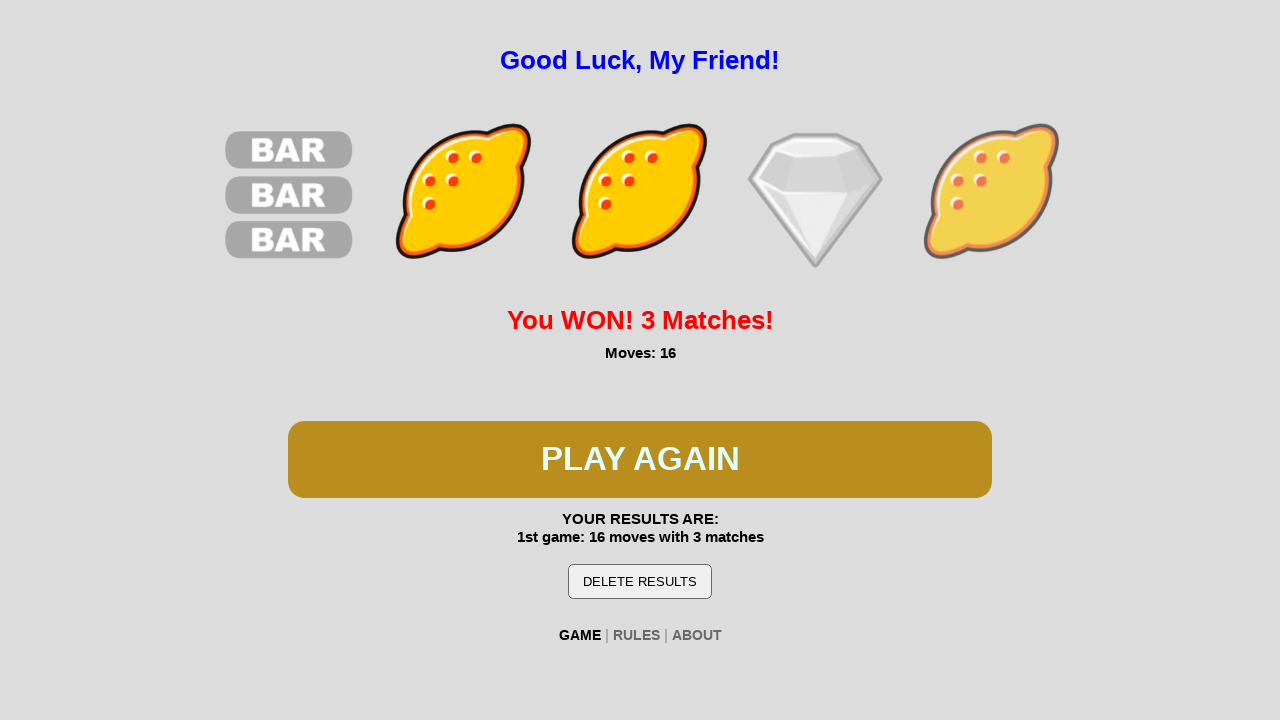

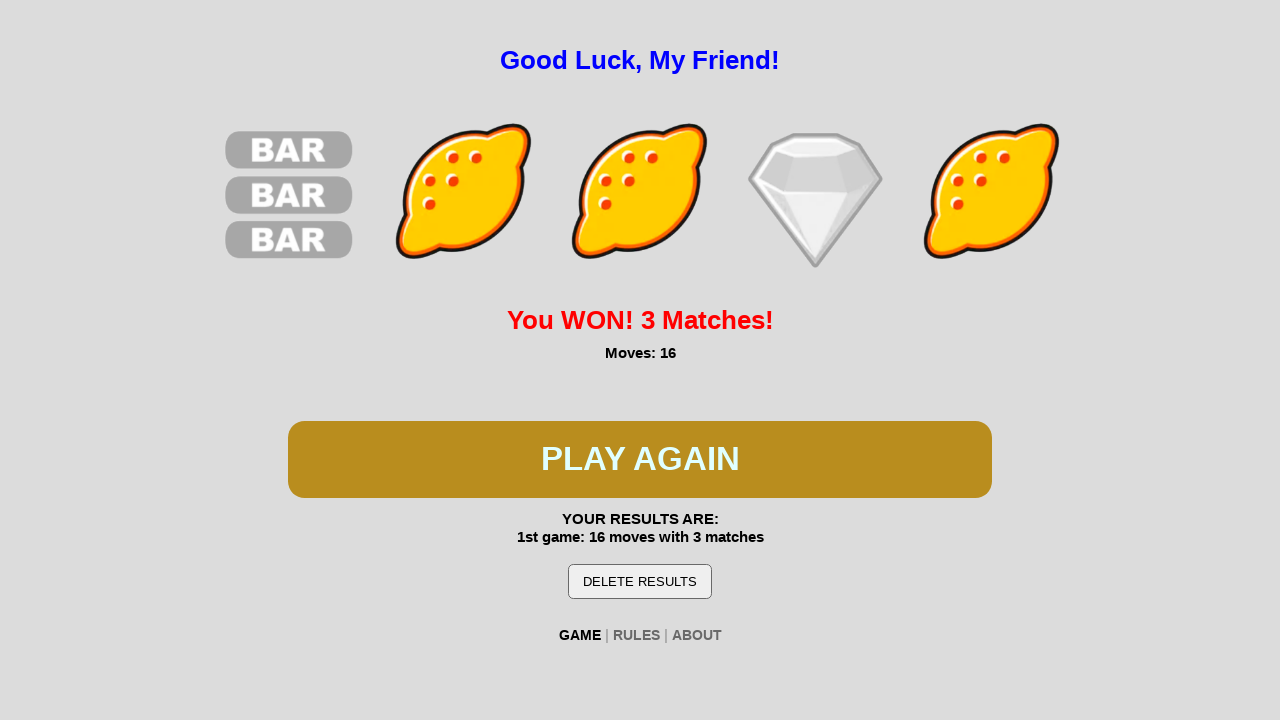